Tests window switching functionality by clicking a link that opens a new window, switching to it to verify content, then switching back to the parent window

Starting URL: https://the-internet.herokuapp.com/windows

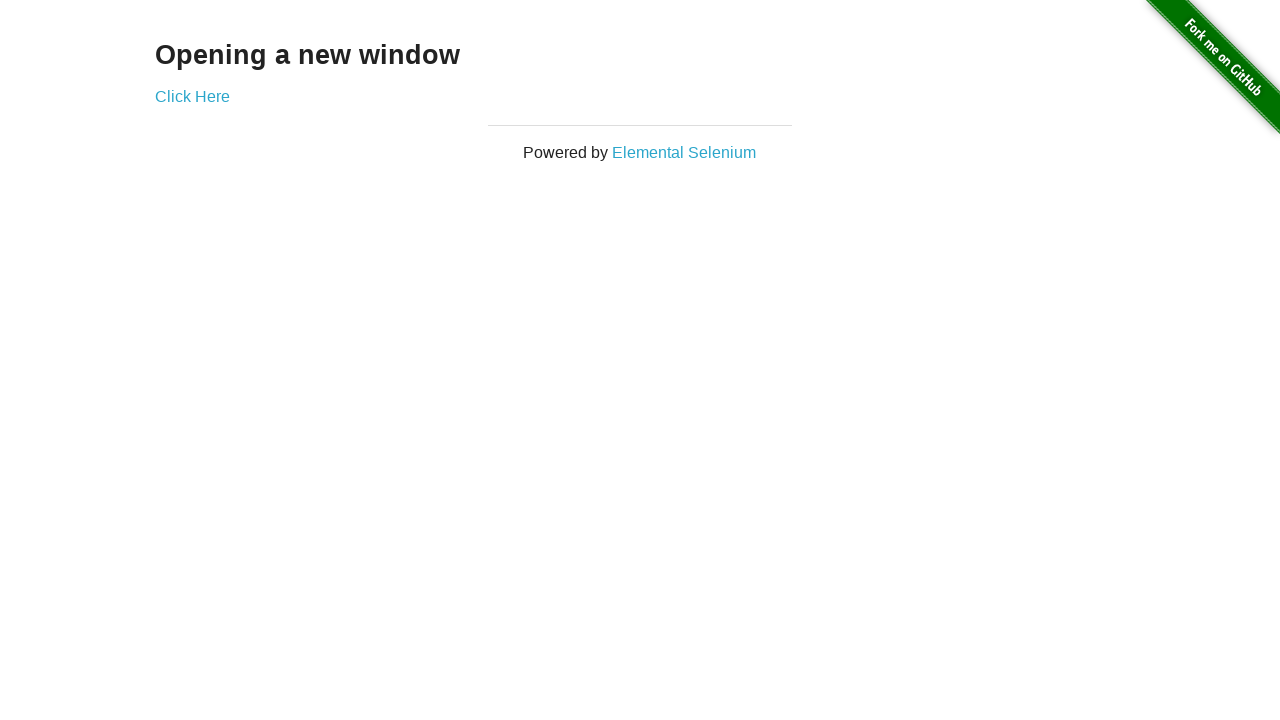

Clicked link to open new window at (192, 96) on a[href='/windows/new']
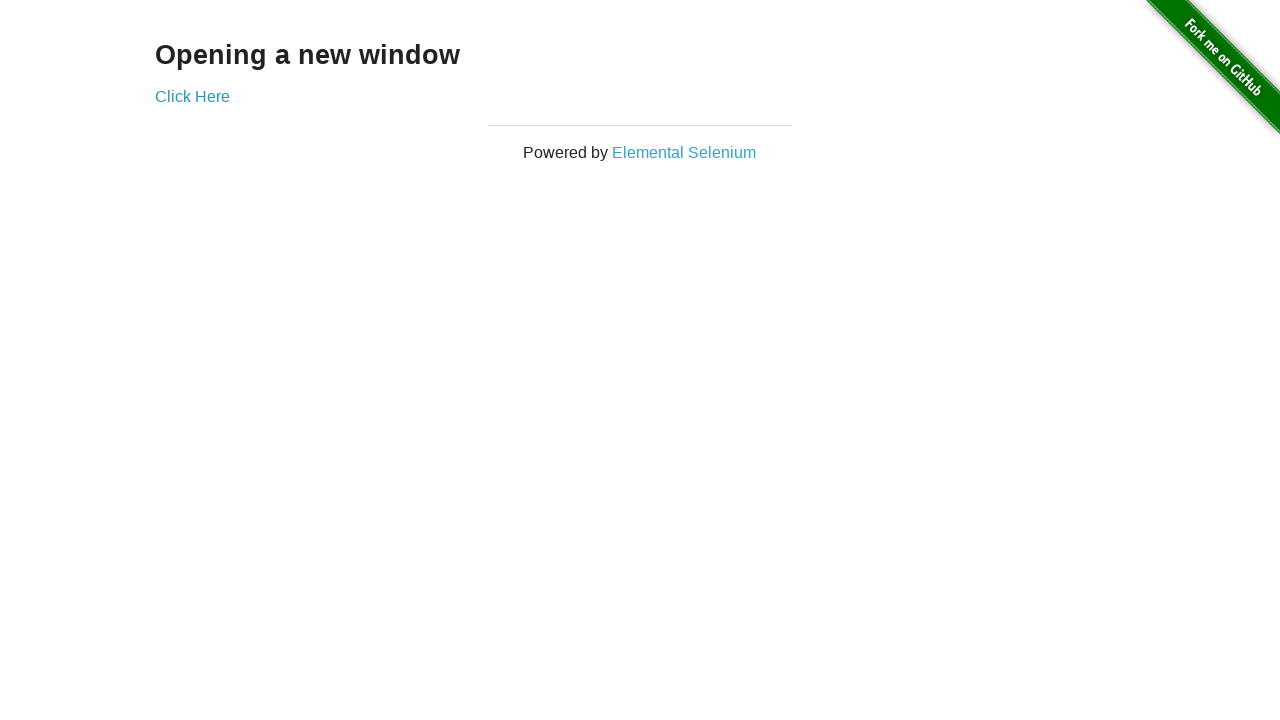

New window opened and captured
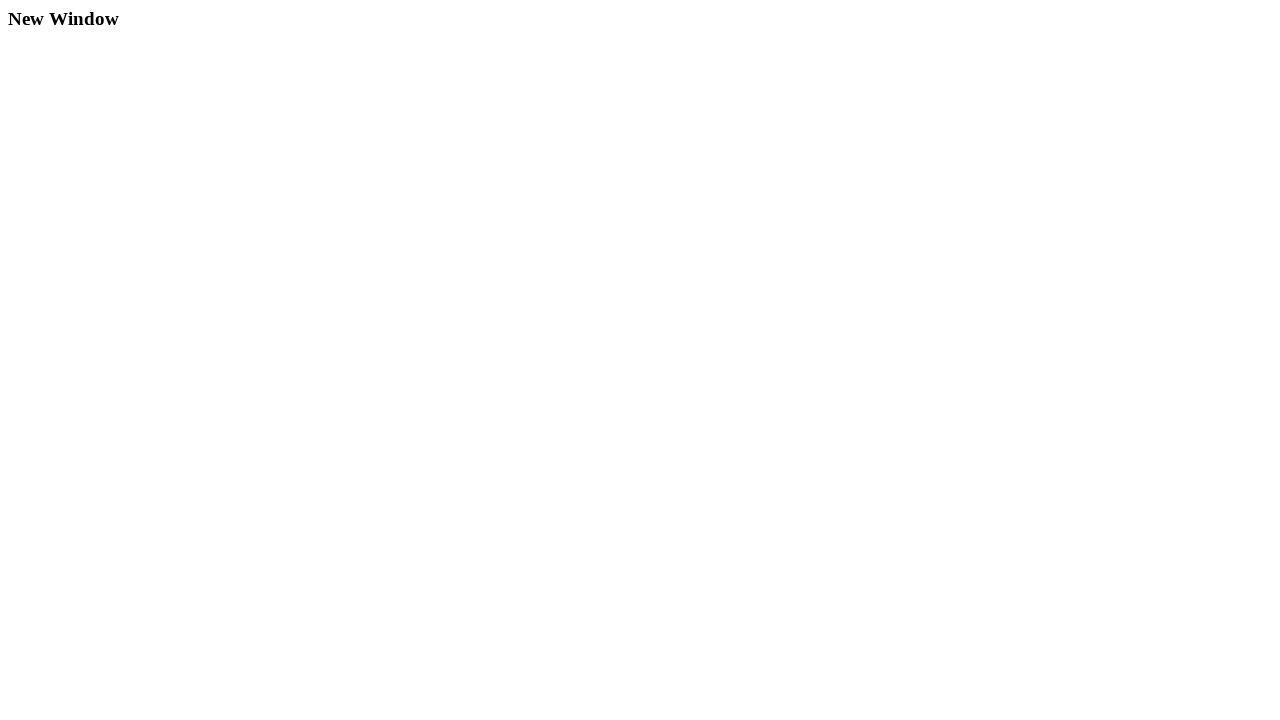

New window finished loading
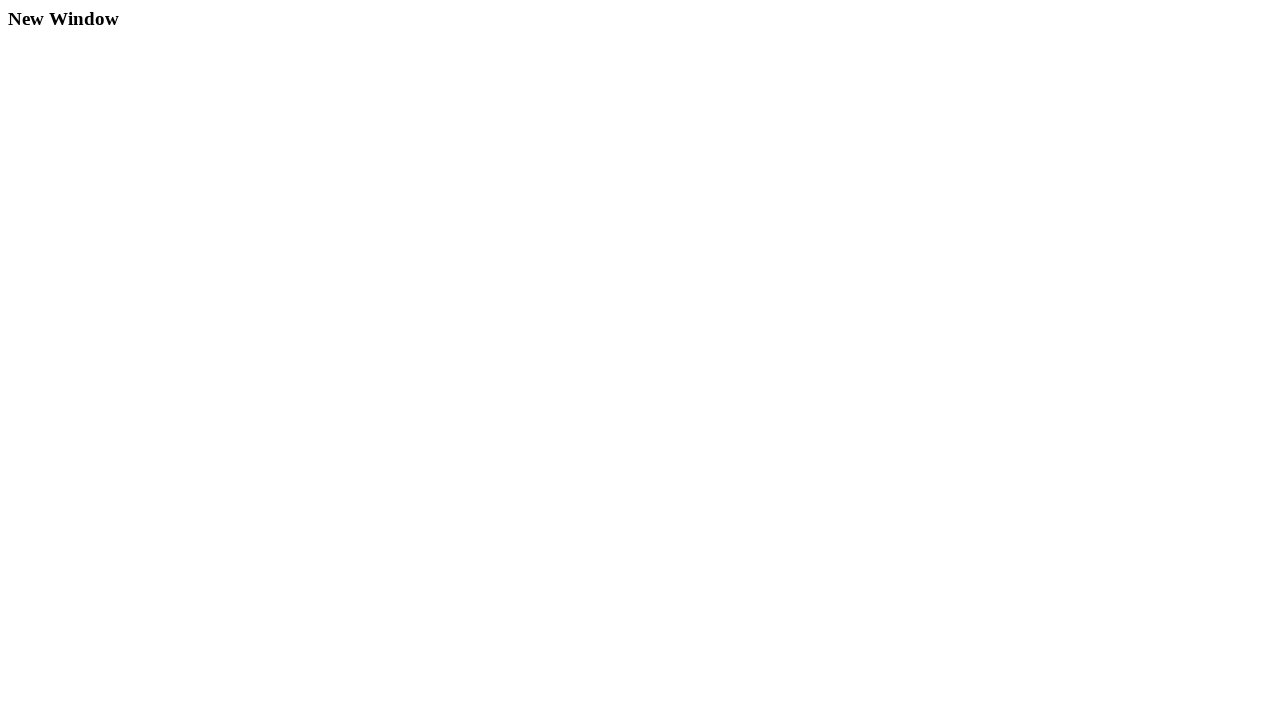

Verified new window title is 'New Window'
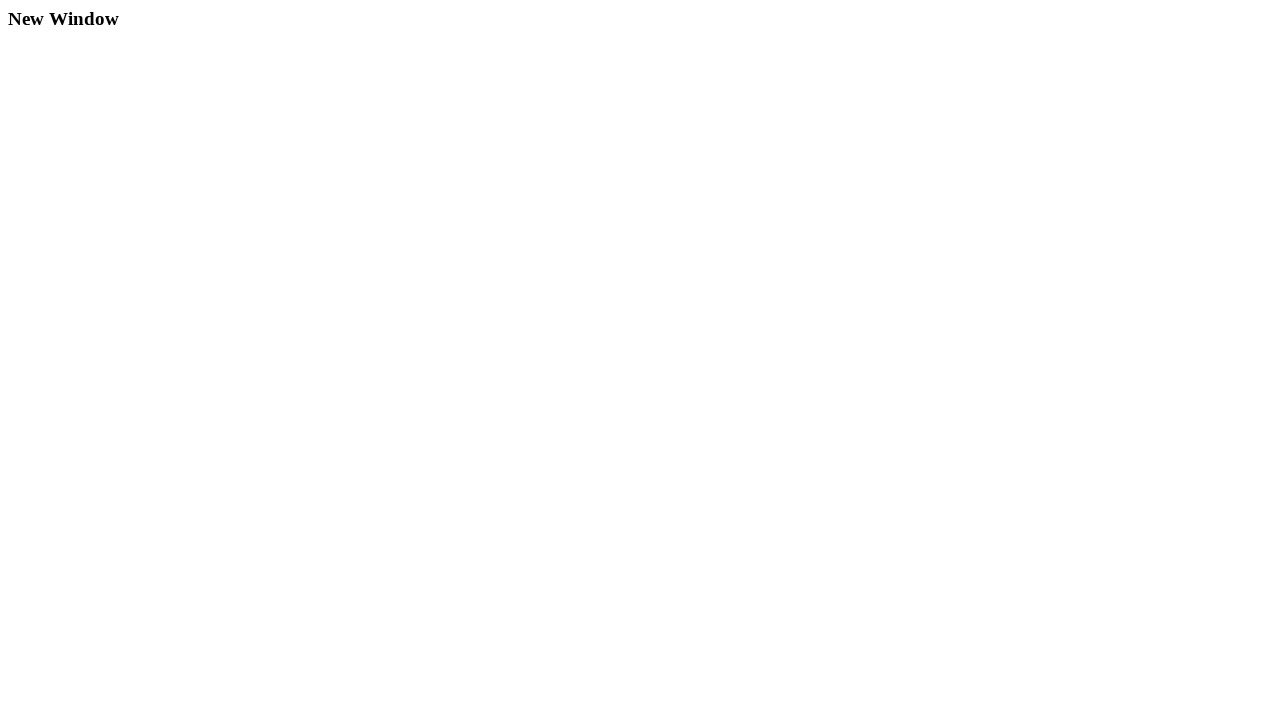

Retrieved page heading: New Window
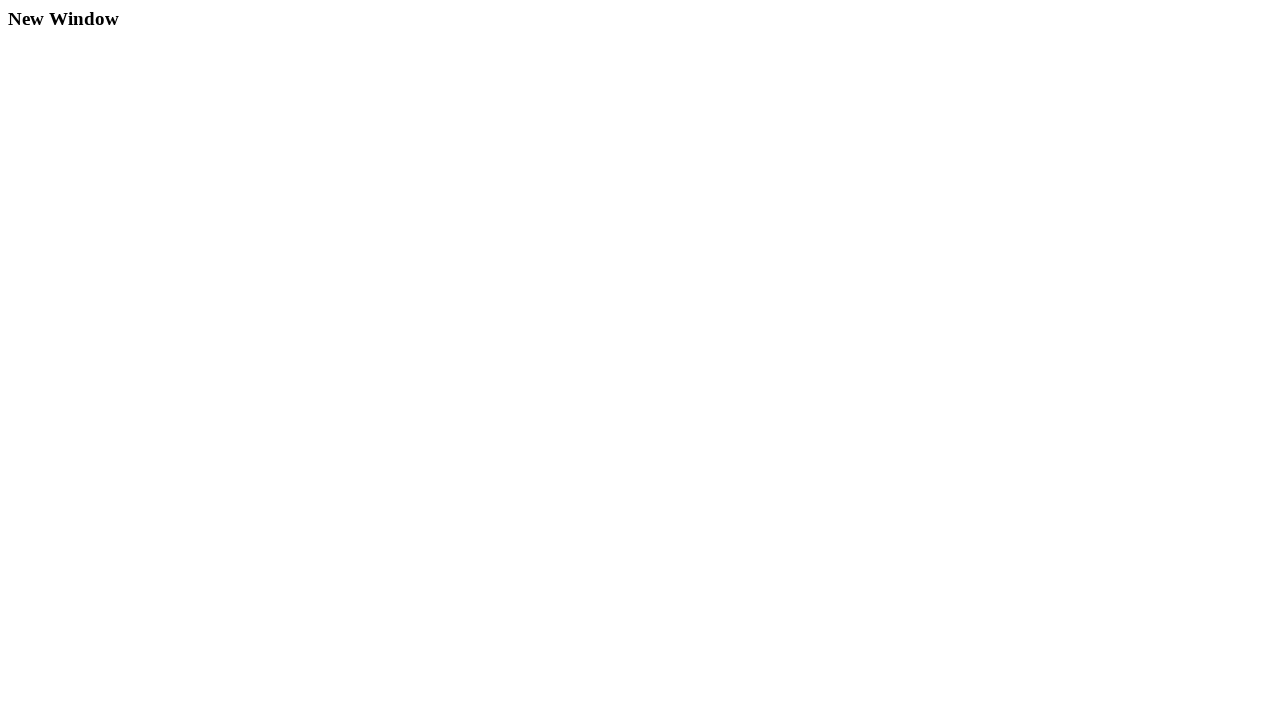

Closed new window
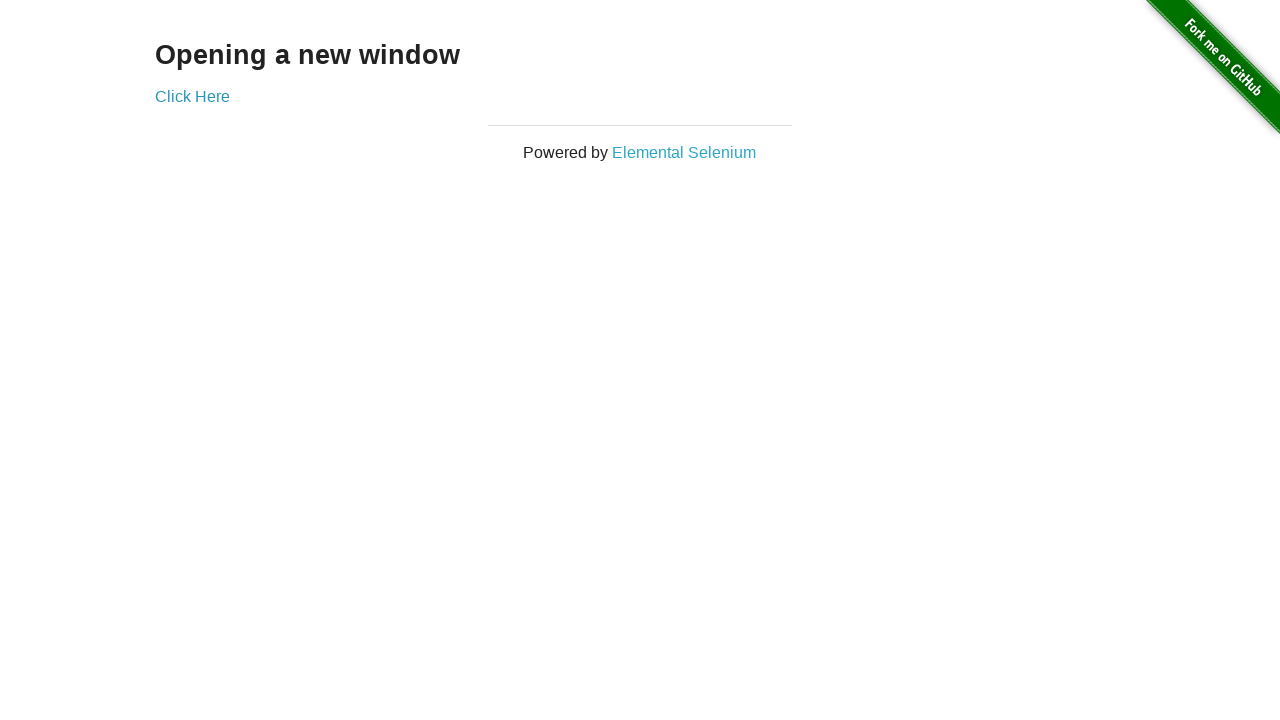

Verified link to open new window is still visible on parent window
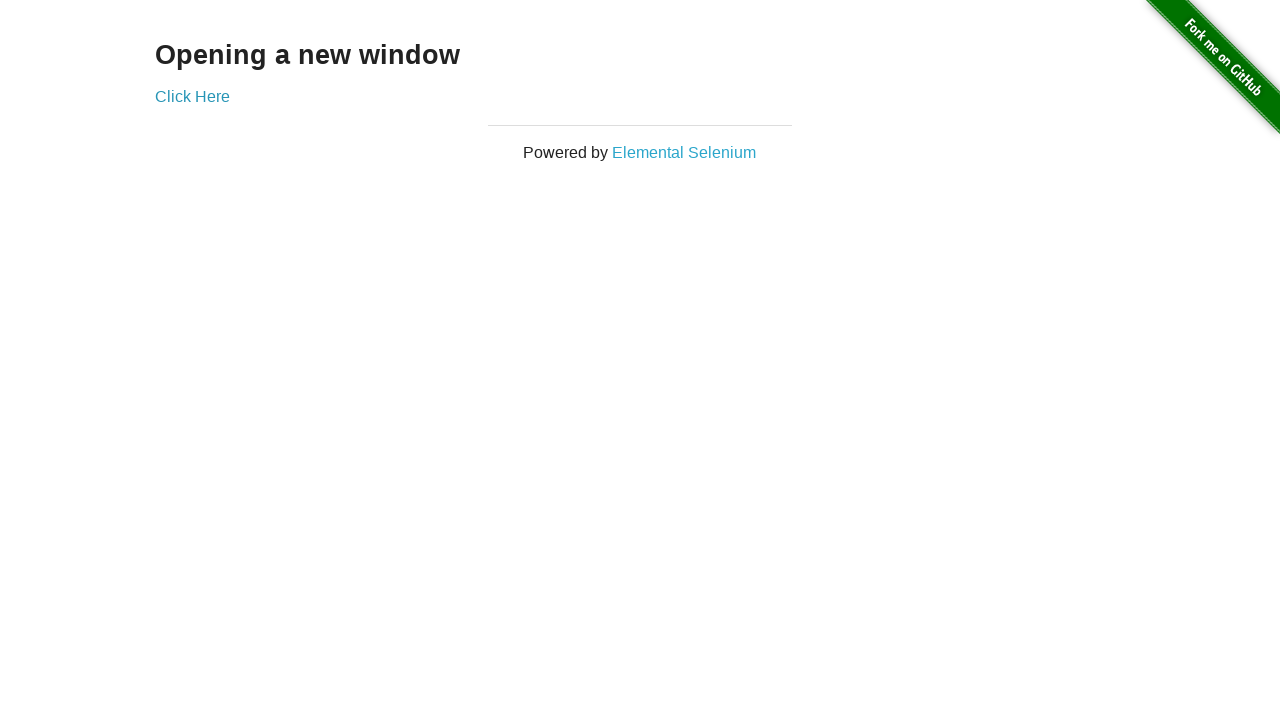

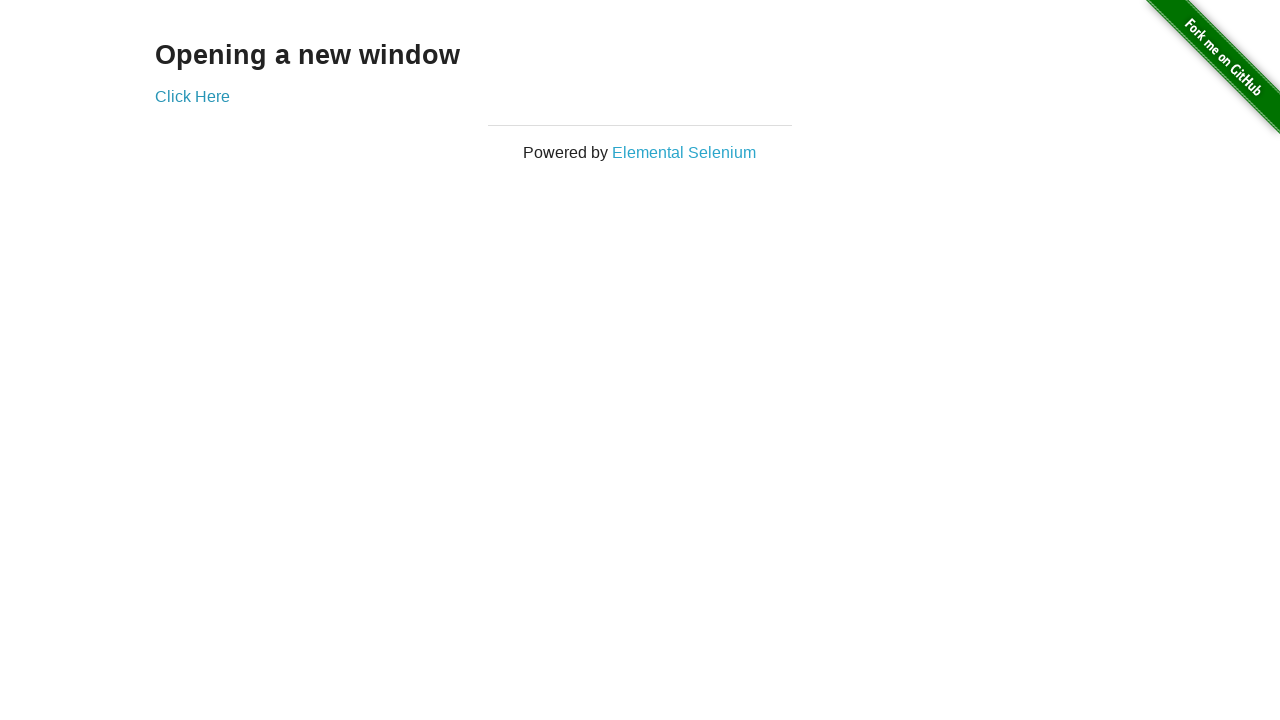